Opens the appointment modal and verifies that the 'Enviar' (Submit) button is present and displayed

Starting URL: https://test-a-pet.vercel.app/

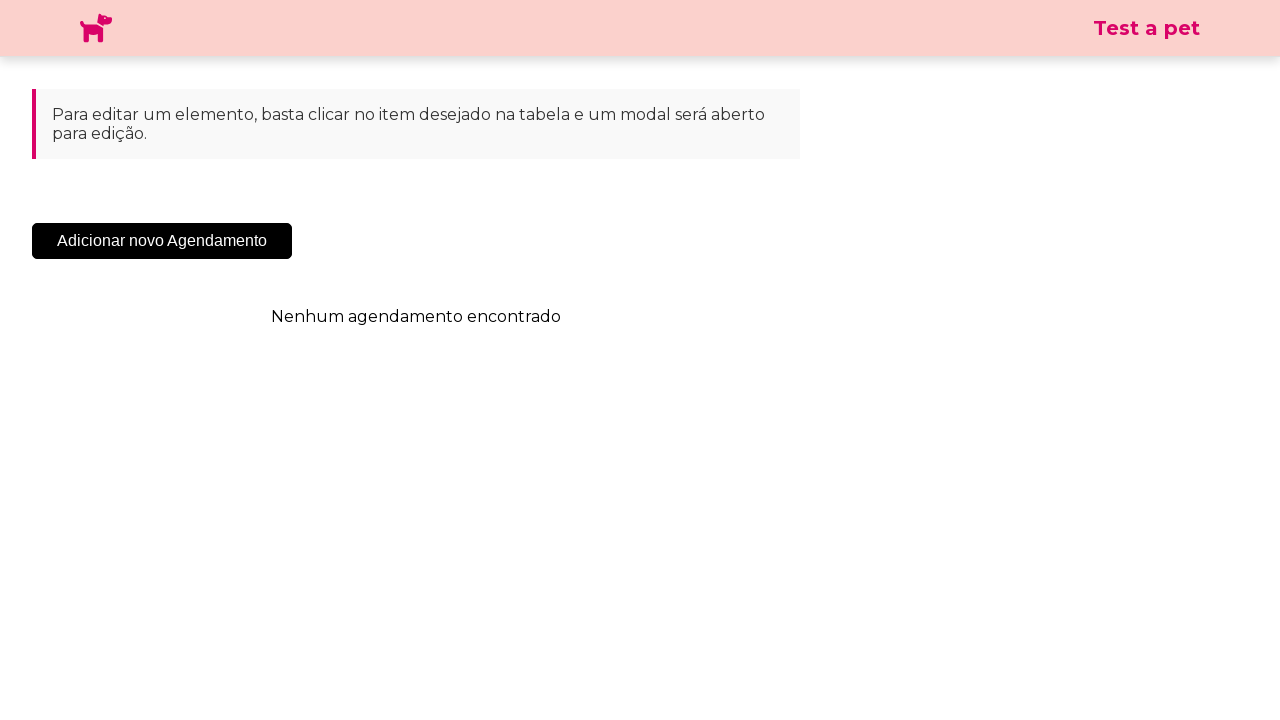

Clicked the 'Add' button to open appointment modal at (162, 241) on .sc-cHqXqK.kZzwzX
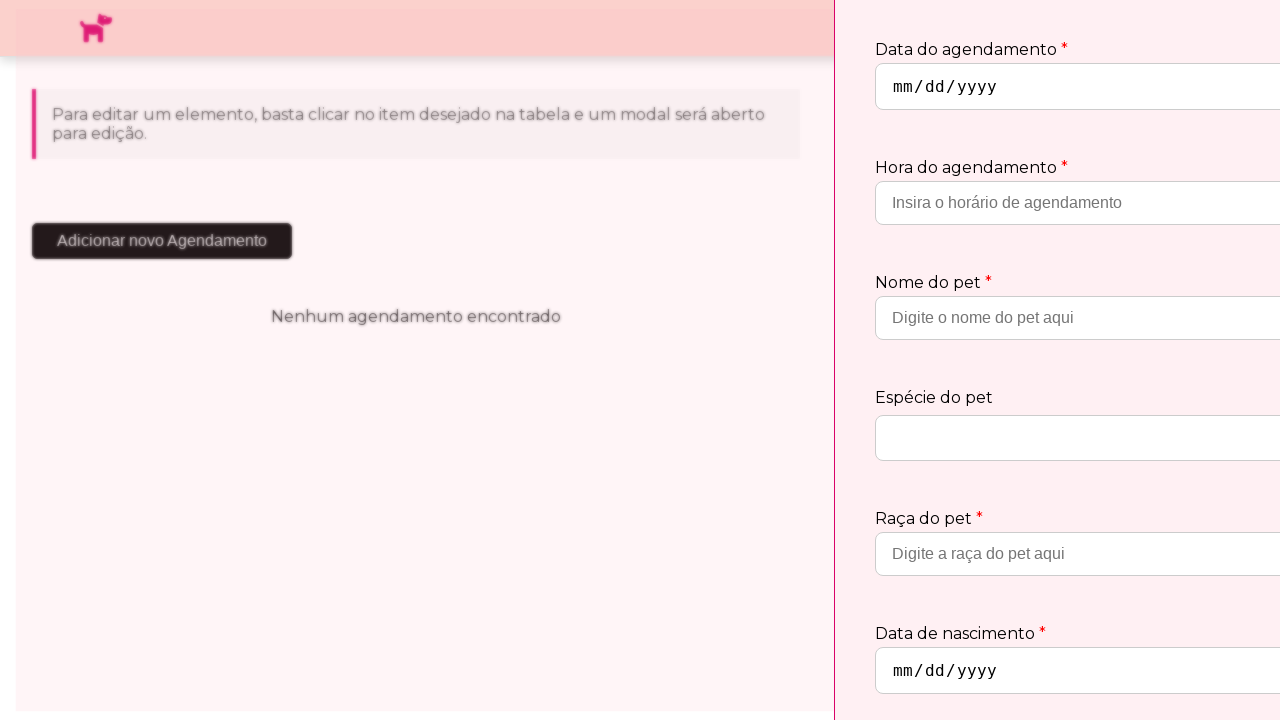

Waited for 'Enviar' (Submit) button to appear in modal
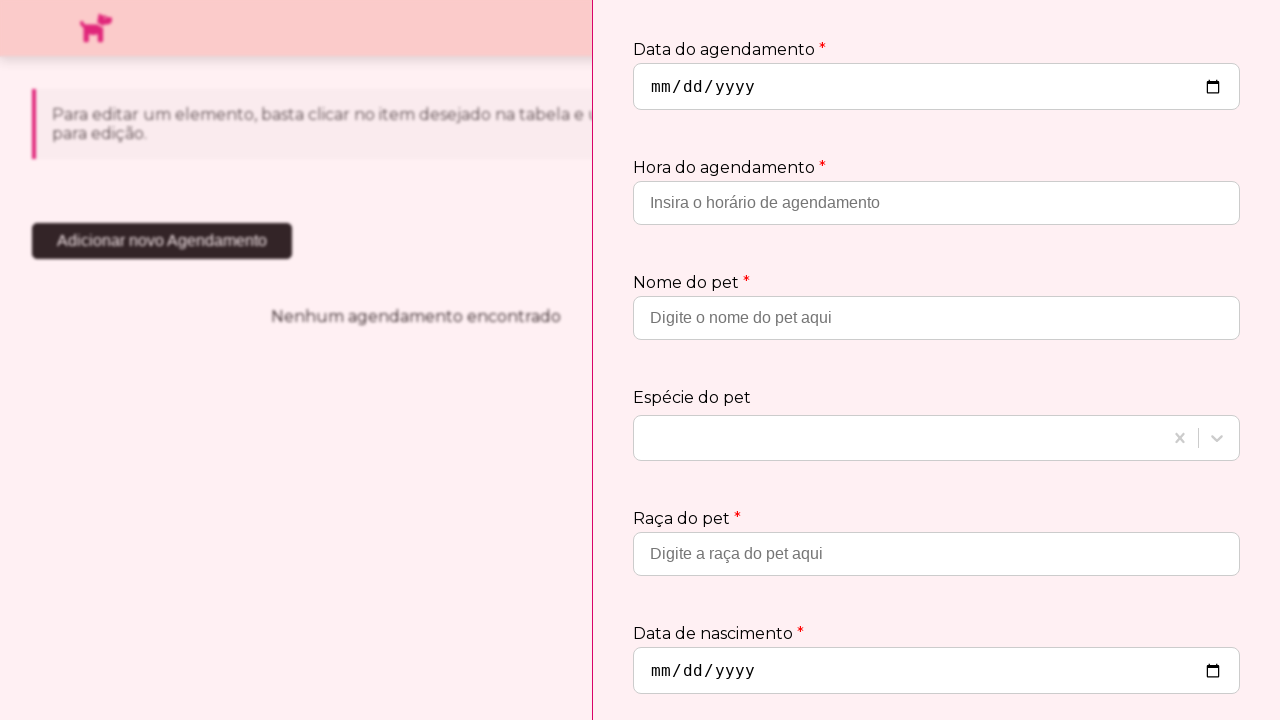

Verified 'Enviar' button is displayed and visible
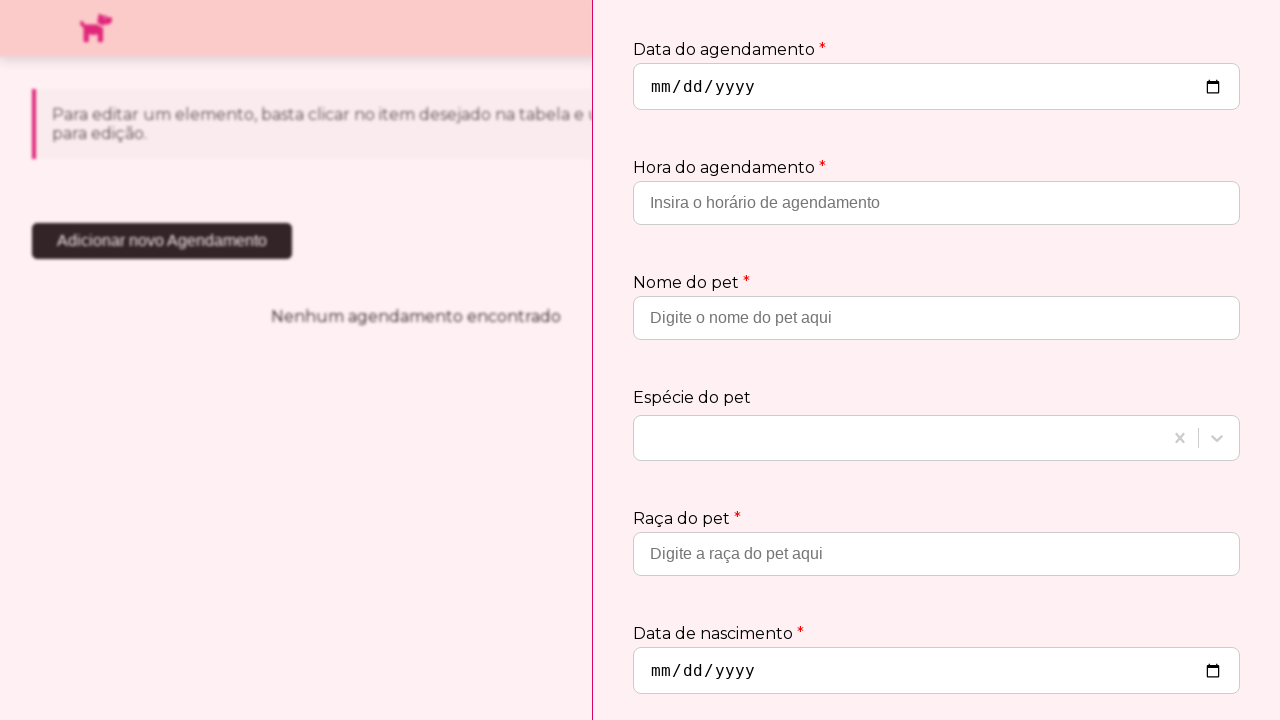

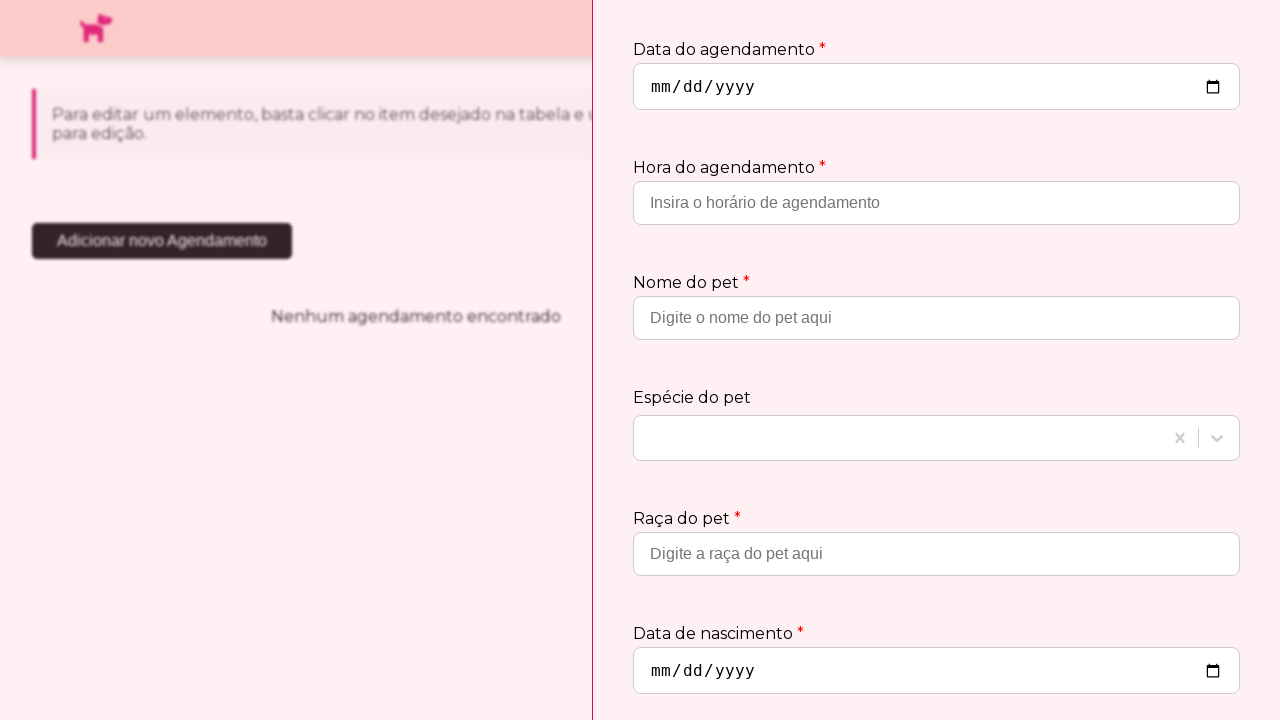